Tests that the text input field is cleared after adding a todo item

Starting URL: https://demo.playwright.dev/todomvc/

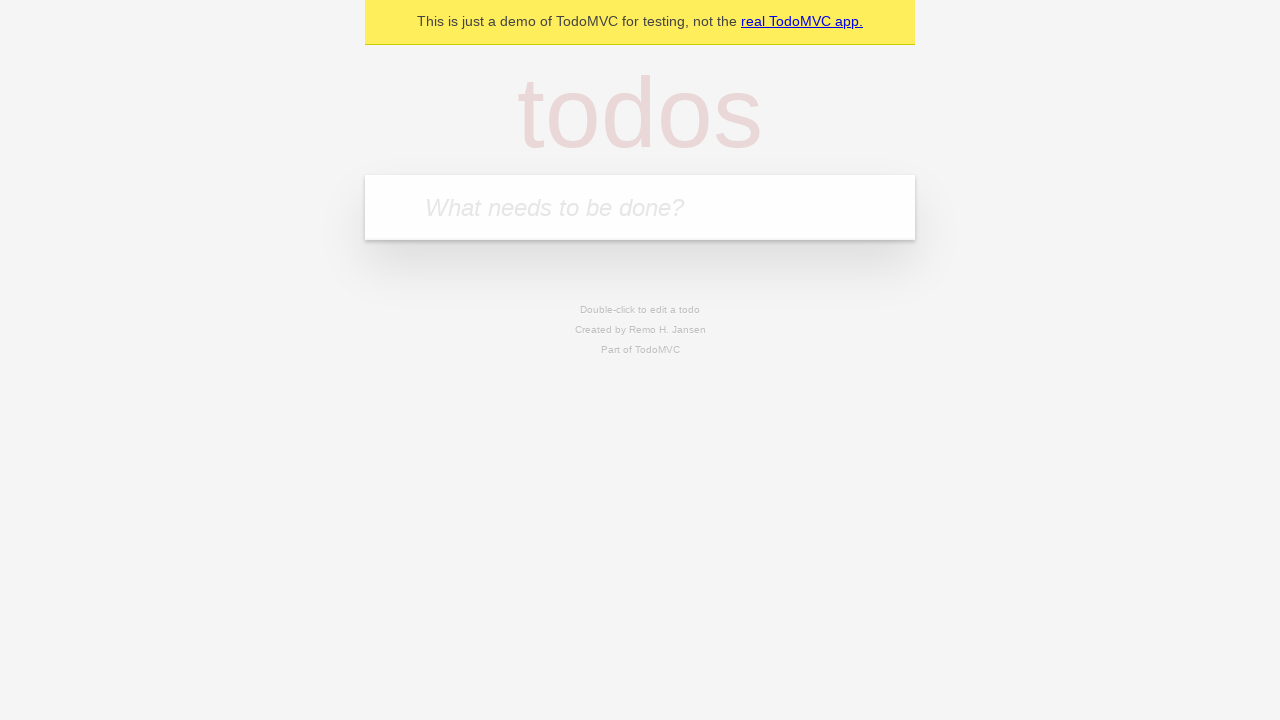

Located the todo input field
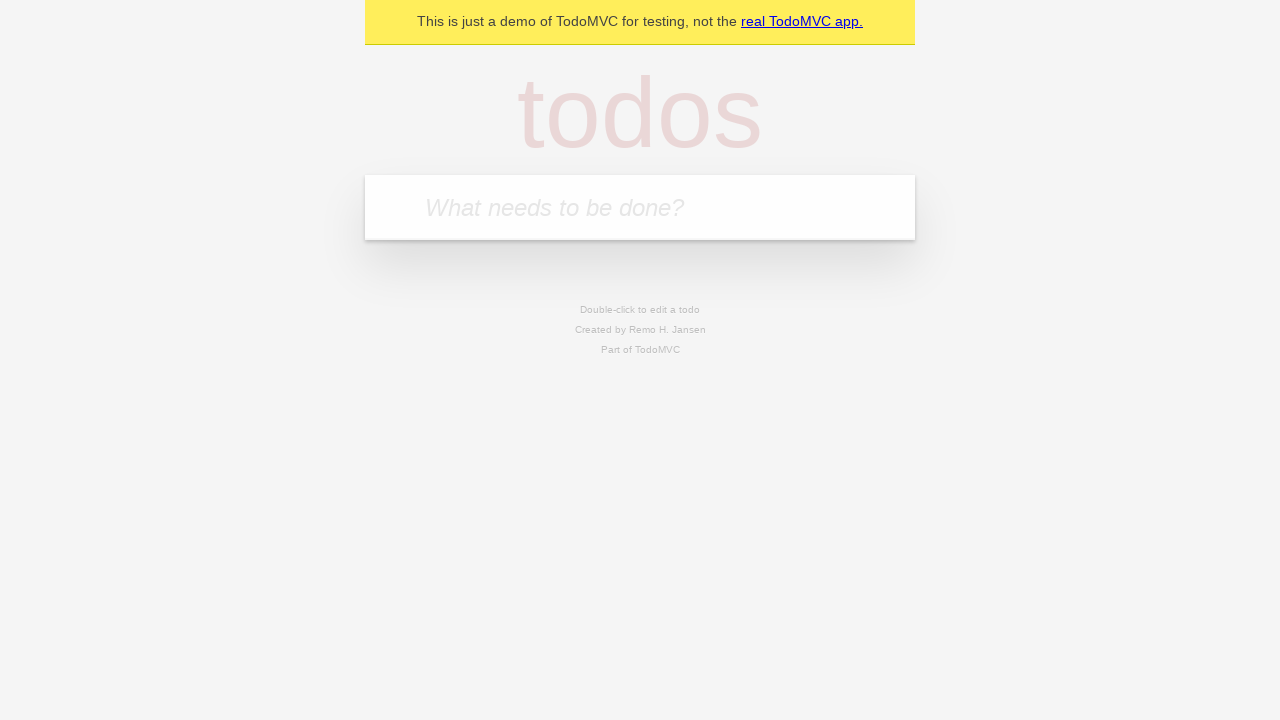

Filled input field with 'buy some cheese' on internal:attr=[placeholder="What needs to be done?"i]
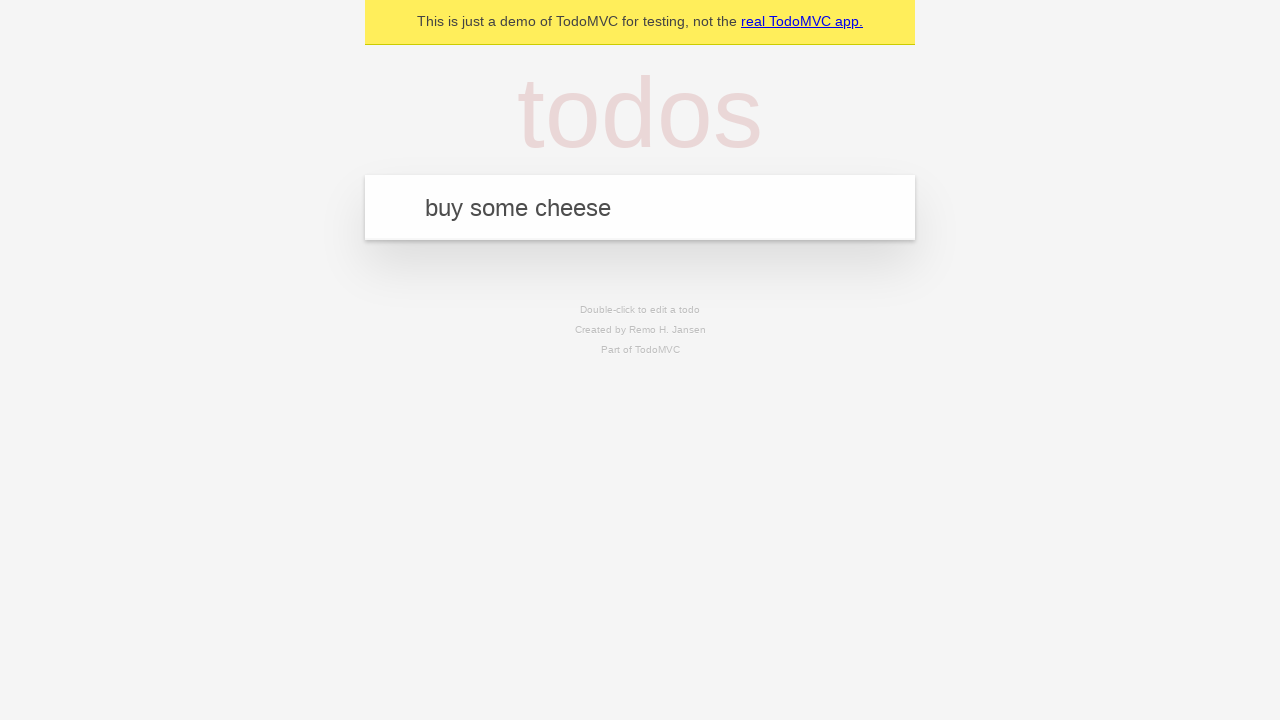

Pressed Enter to add the todo item on internal:attr=[placeholder="What needs to be done?"i]
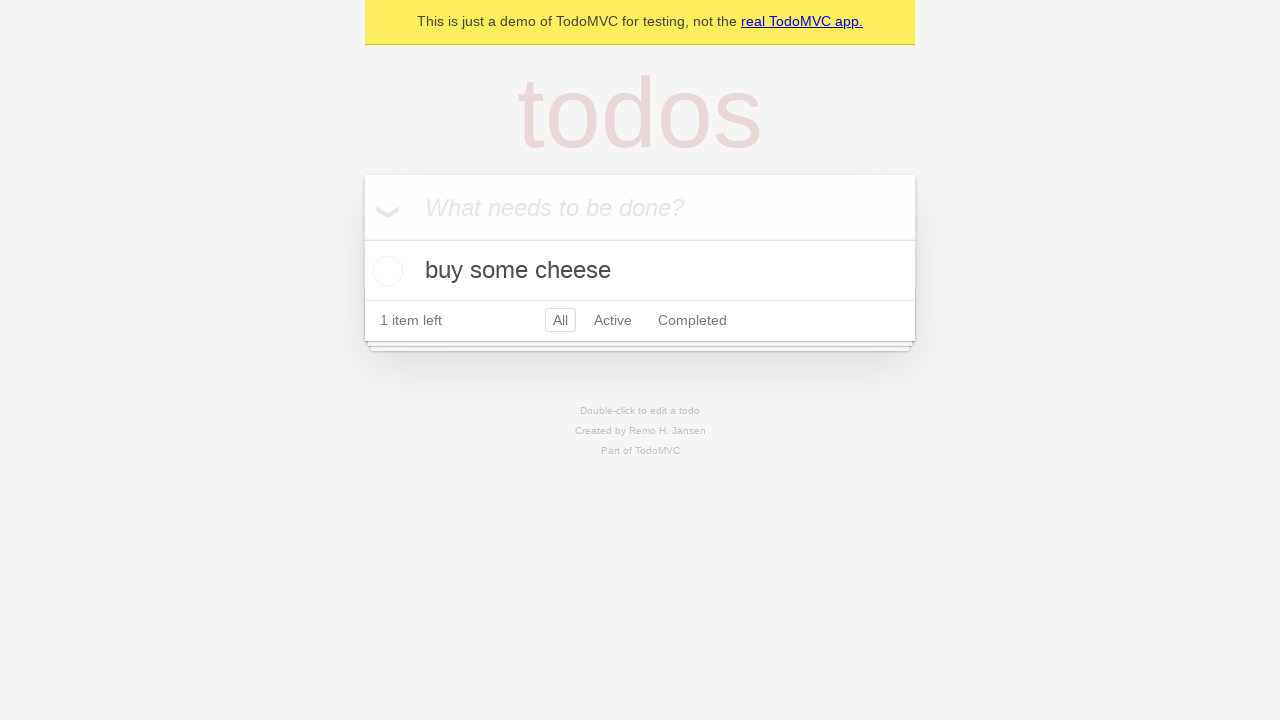

Todo item appeared in the list
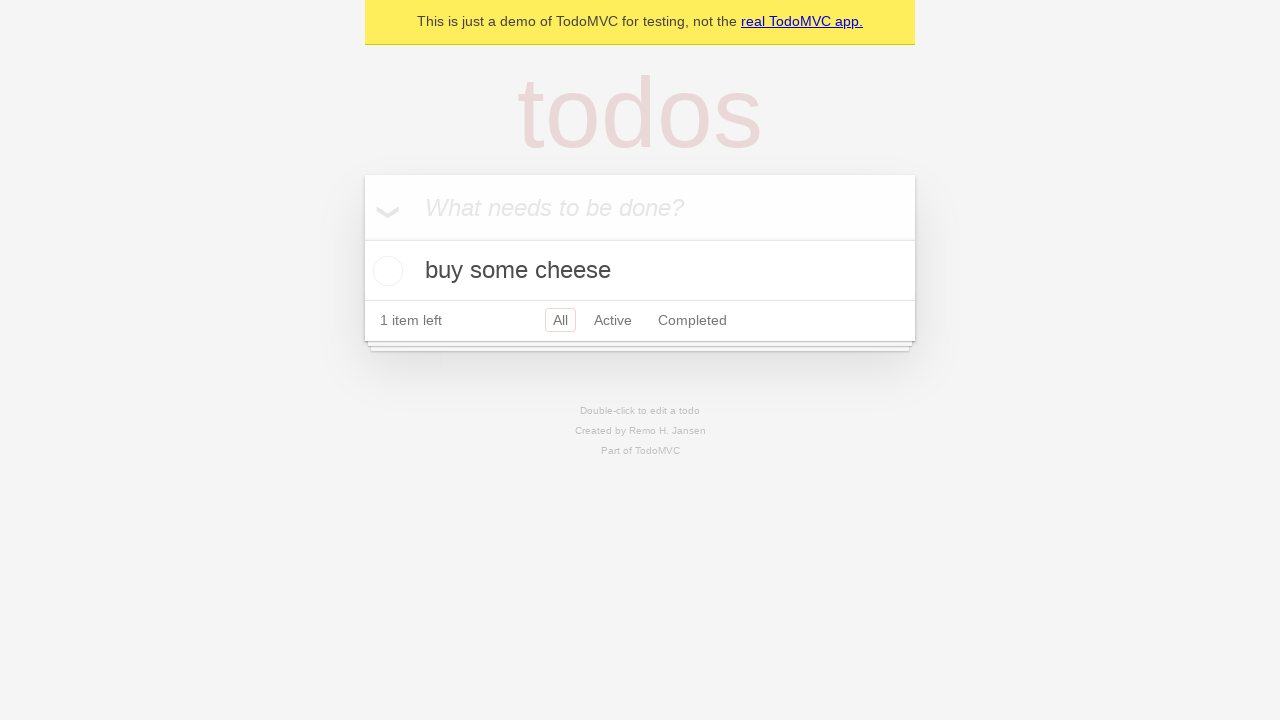

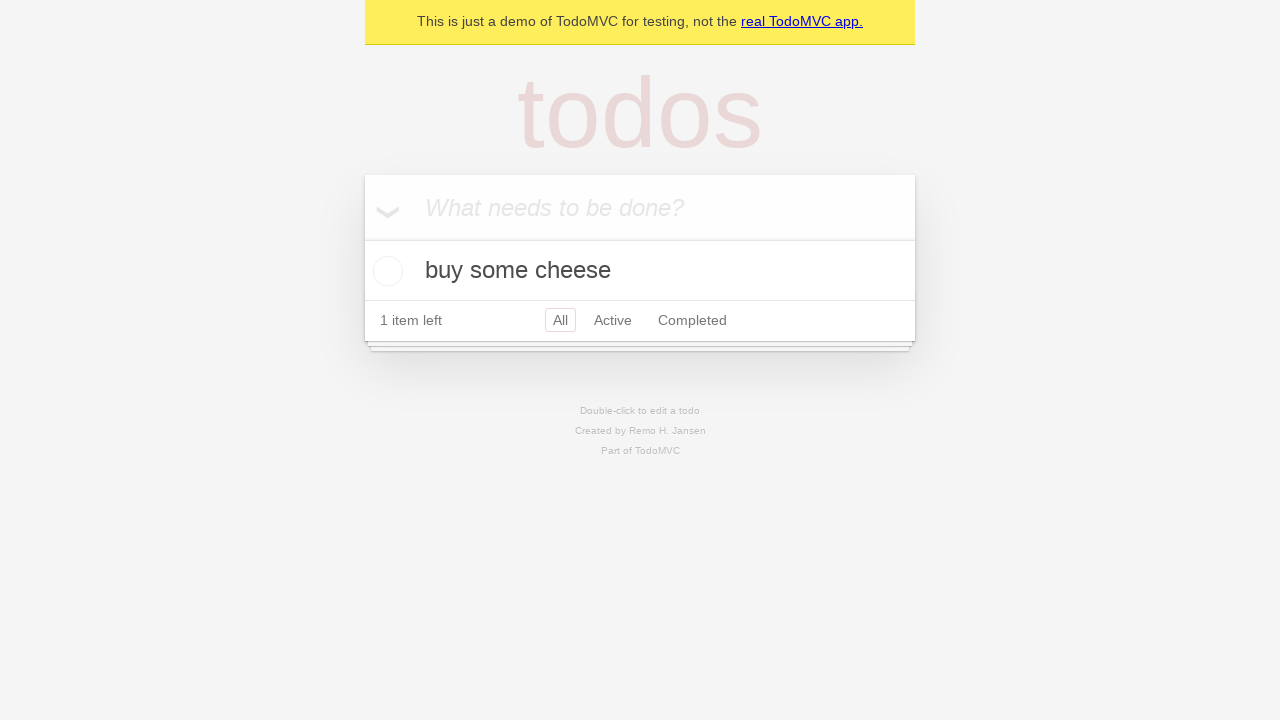